Tests JavaScript confirm dialog interaction by clicking a button to trigger a confirm box and then dismissing it

Starting URL: http://www.echoecho.com/javascript4.htm

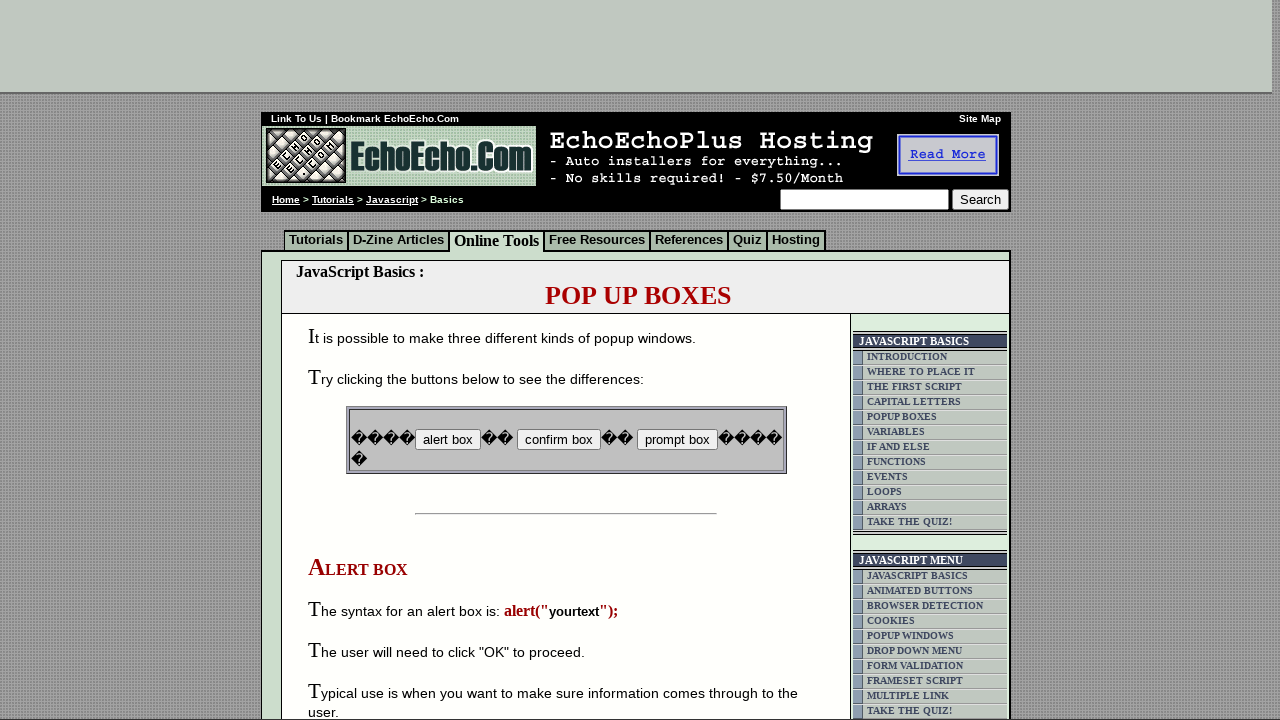

Clicked the confirm box button at (558, 440) on input[value='confirm box']
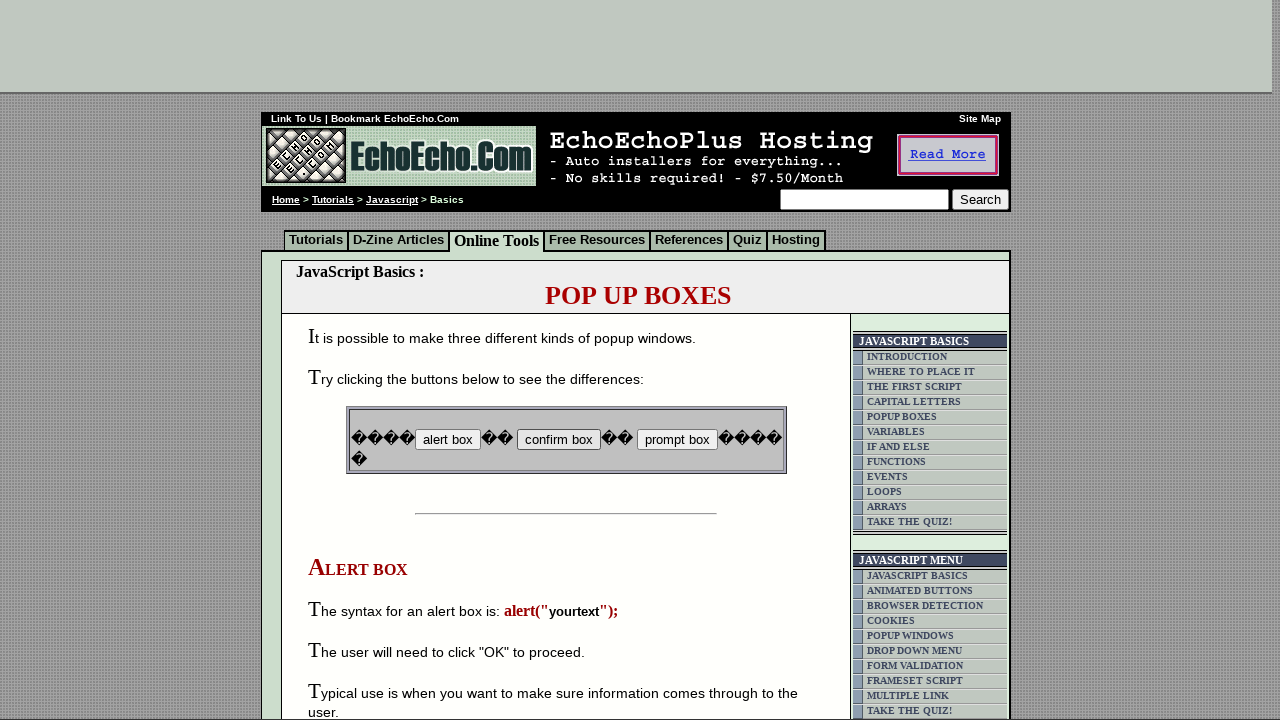

Set up dialog handler to dismiss confirm dialog
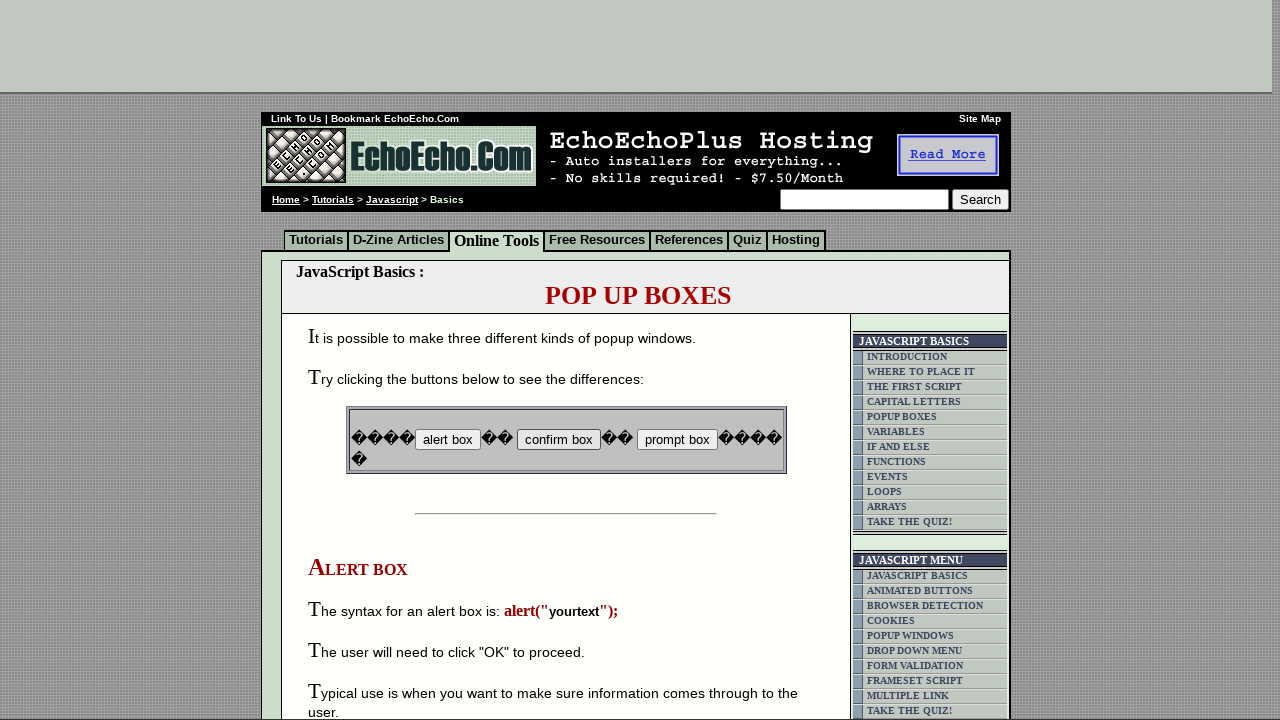

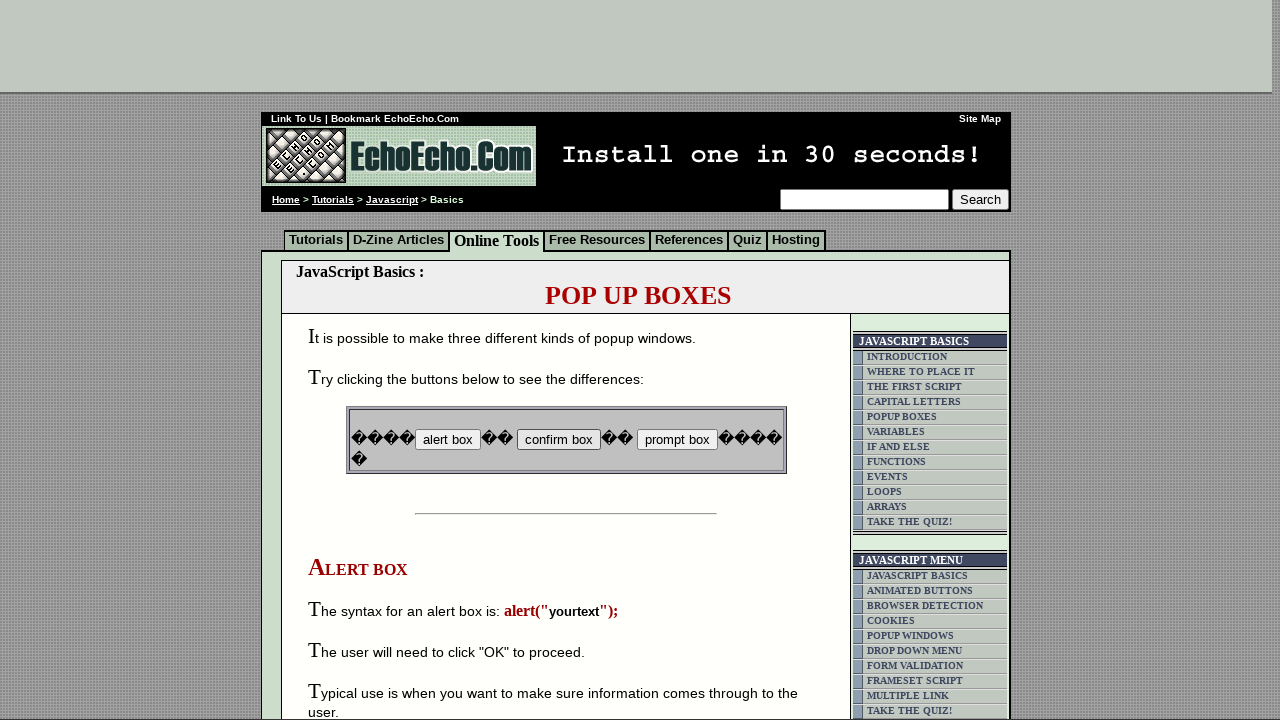